Tests auto-suggestive dropdown functionality by typing "Ind" and selecting "India" from the dropdown suggestions

Starting URL: https://rahulshettyacademy.com/dropdownsPractise/

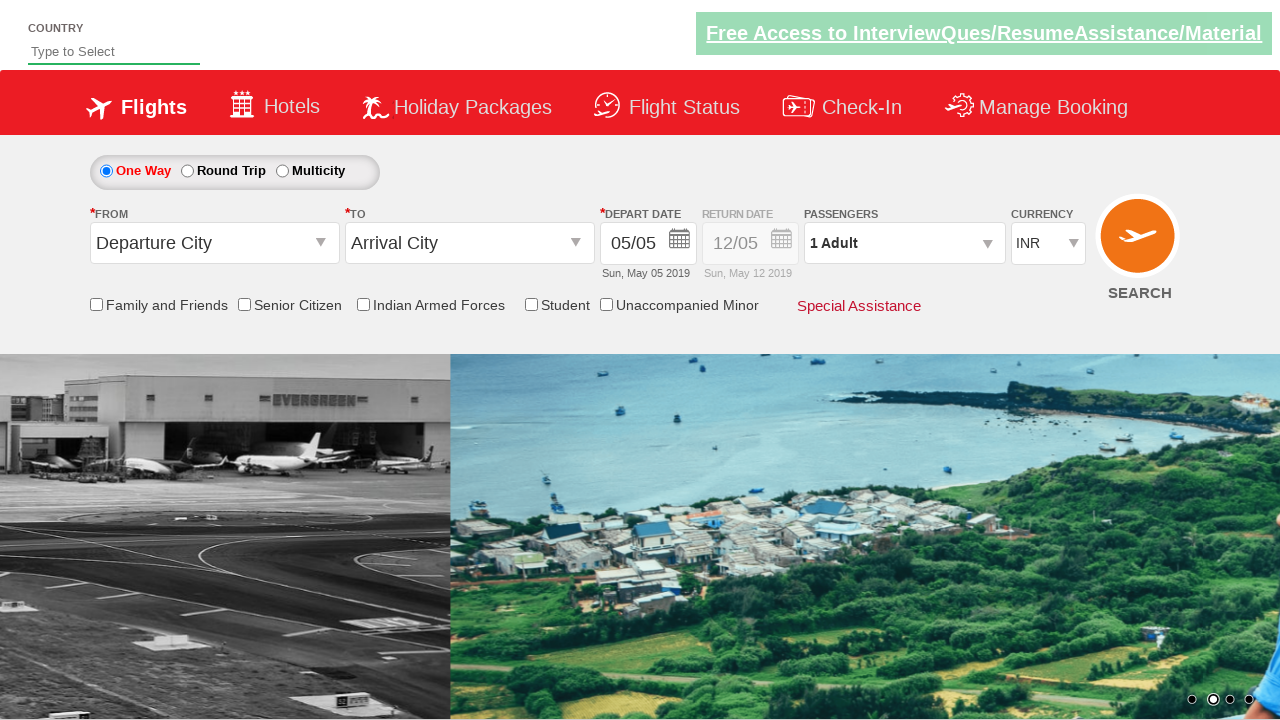

Typed 'Ind' in the auto-suggest field on #autosuggest
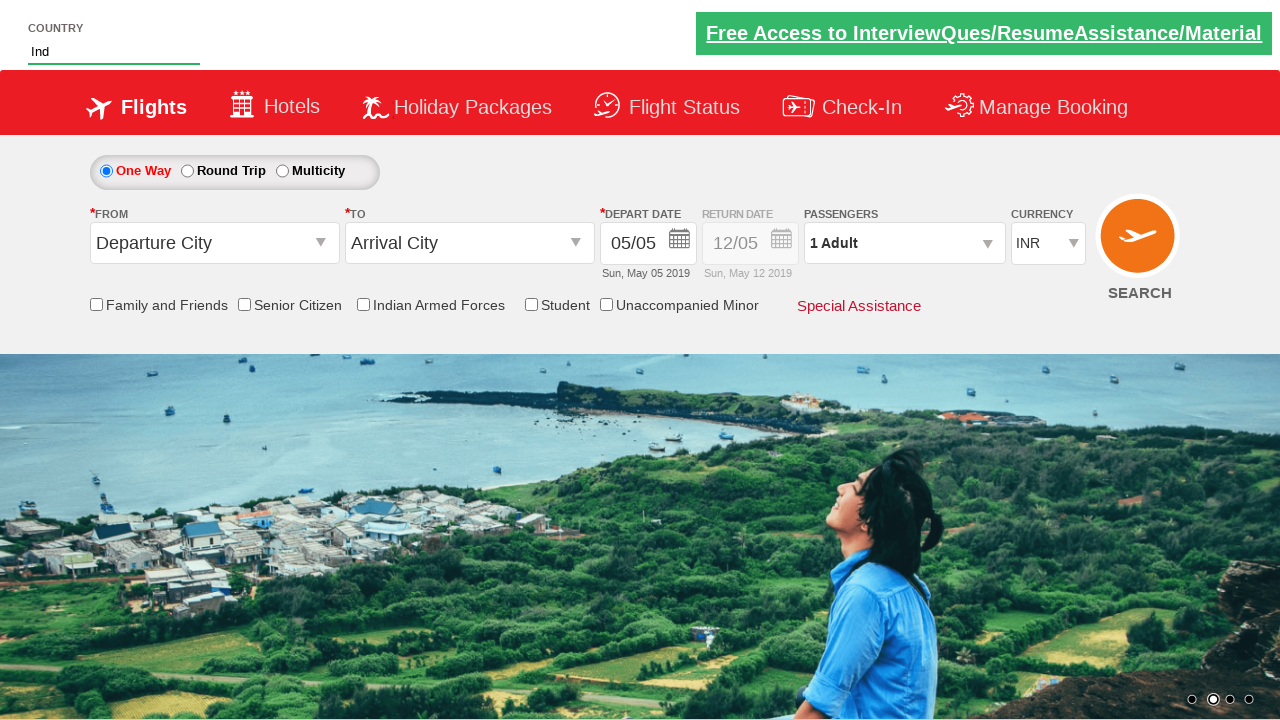

Dropdown suggestions appeared after typing 'Ind'
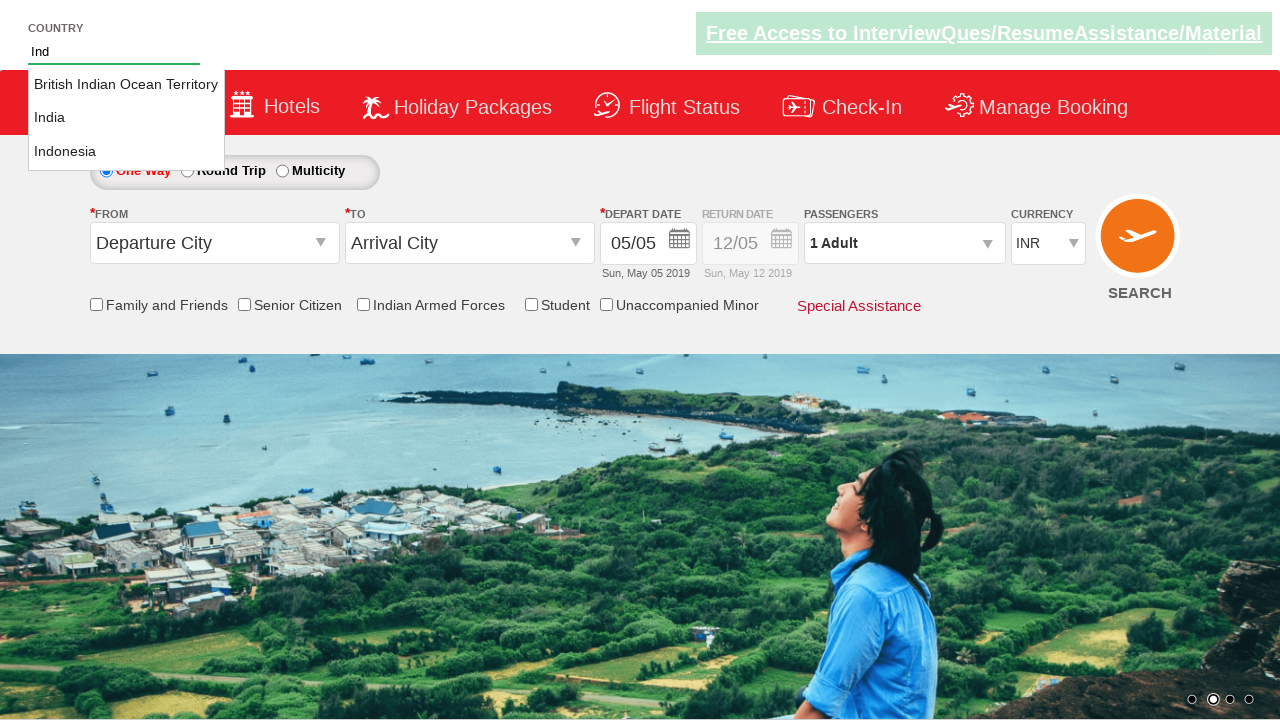

Retrieved all auto-suggest dropdown options
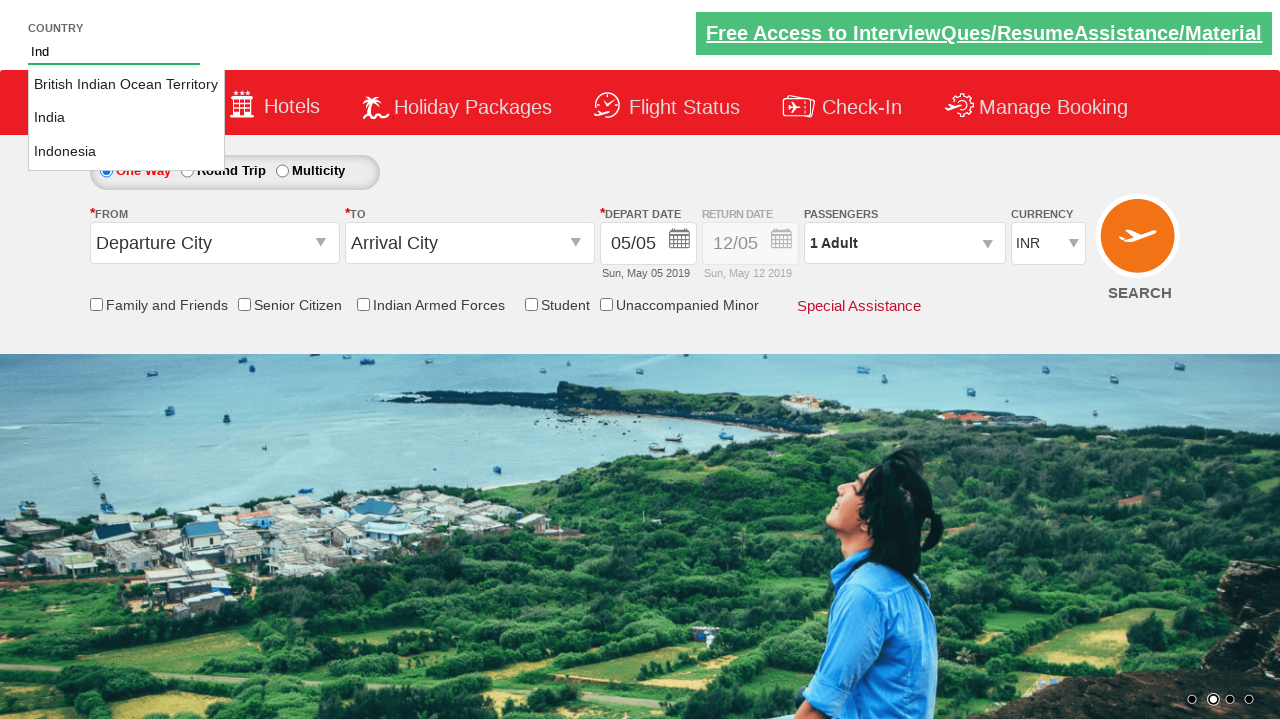

Selected 'India' from the dropdown suggestions
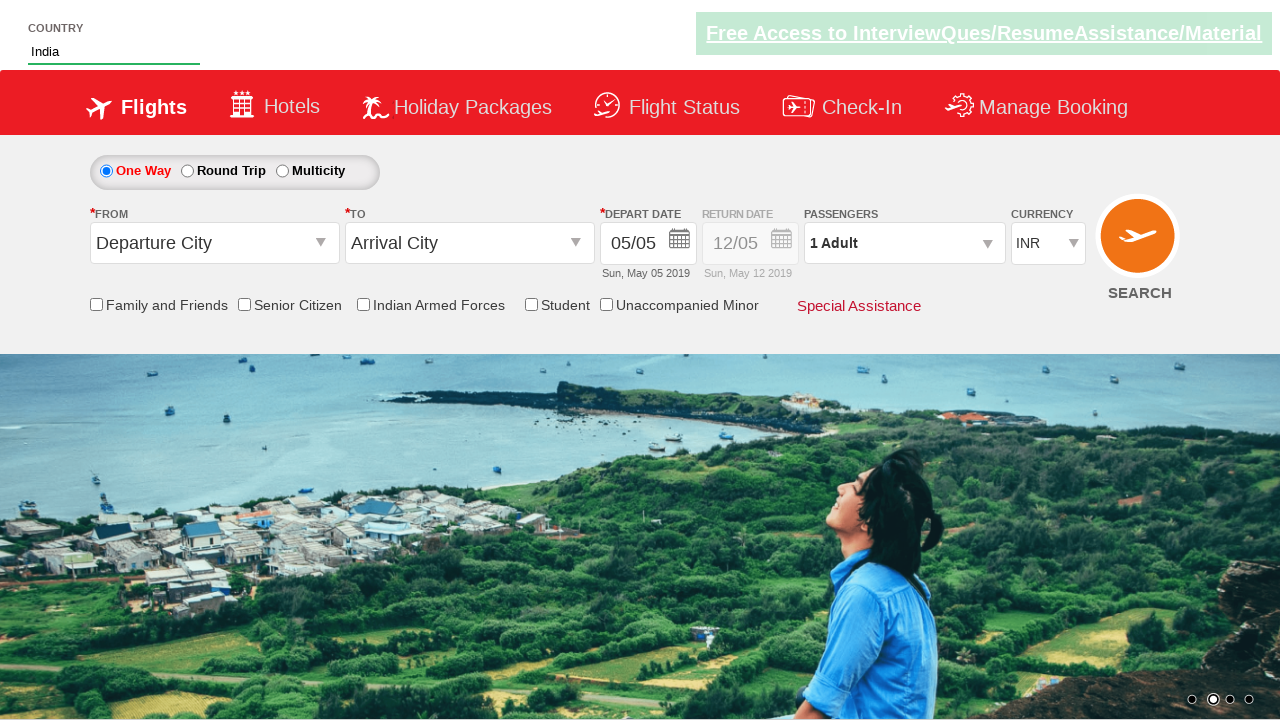

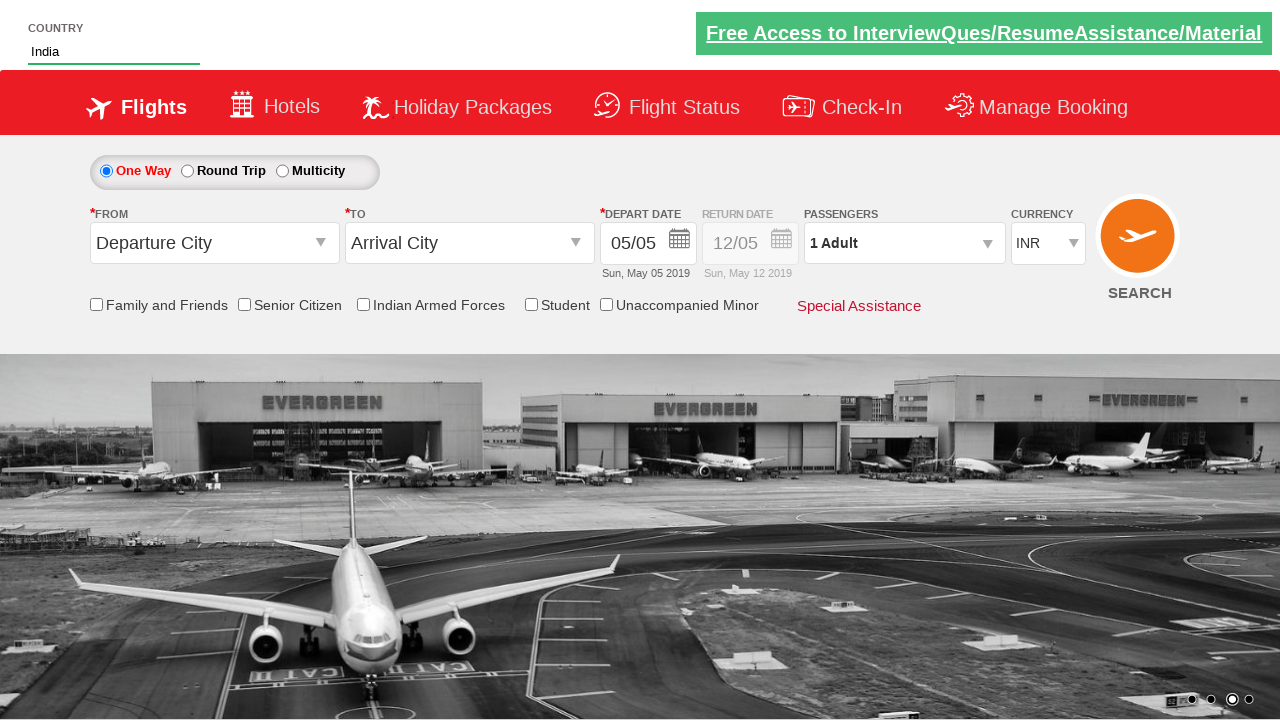